Tests registration form validation by submitting without SSN and verifying error message appears

Starting URL: https://parabank.parasoft.com/parabank/index.htm

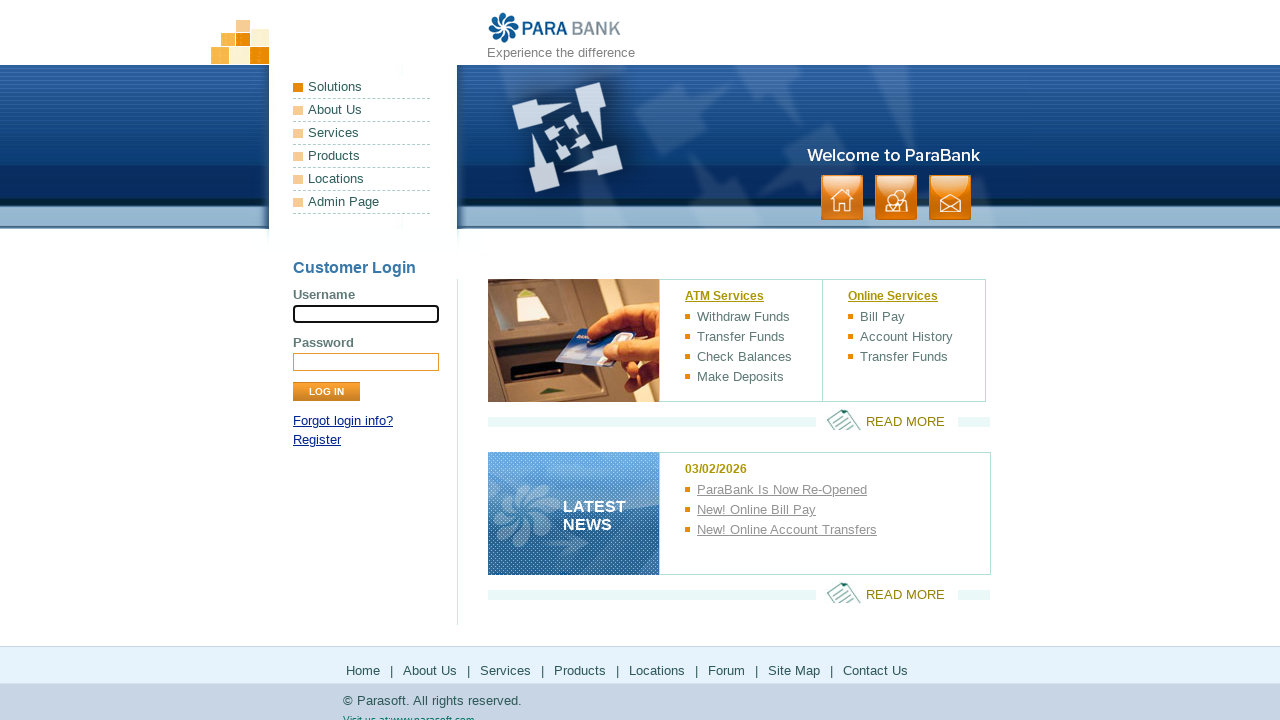

Clicked Register link at (317, 440) on text=Register
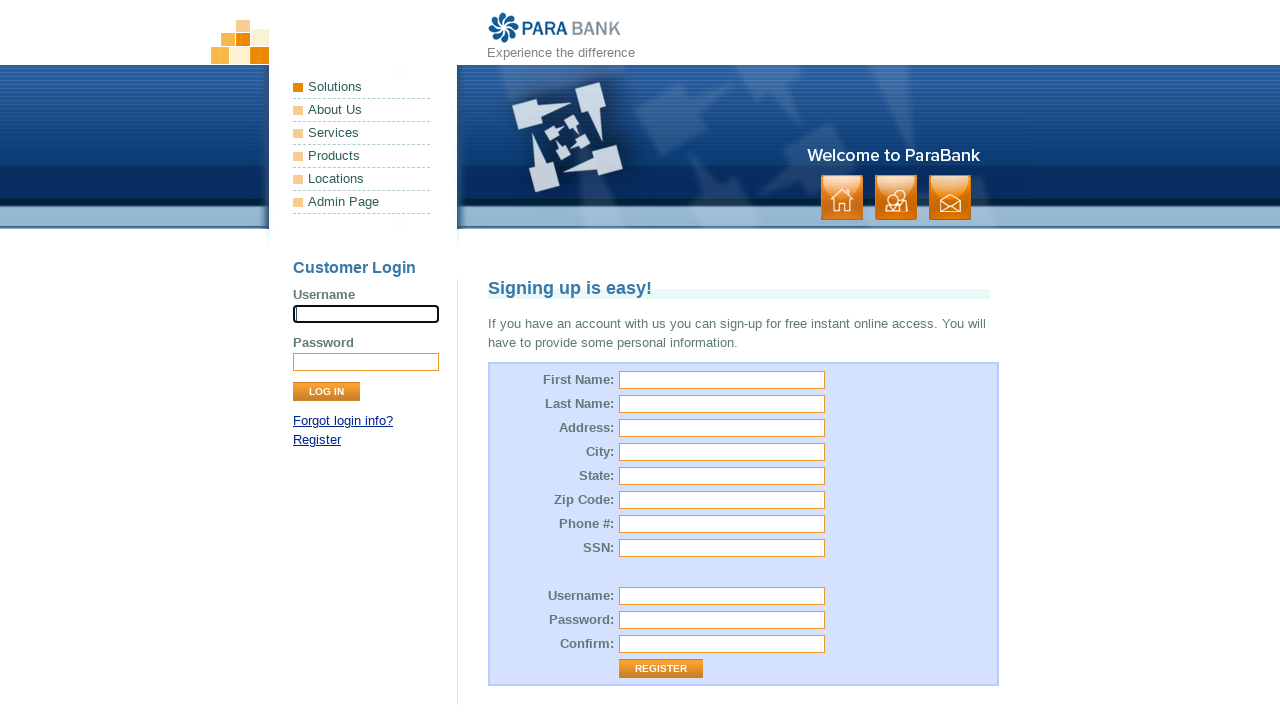

Registration form loaded
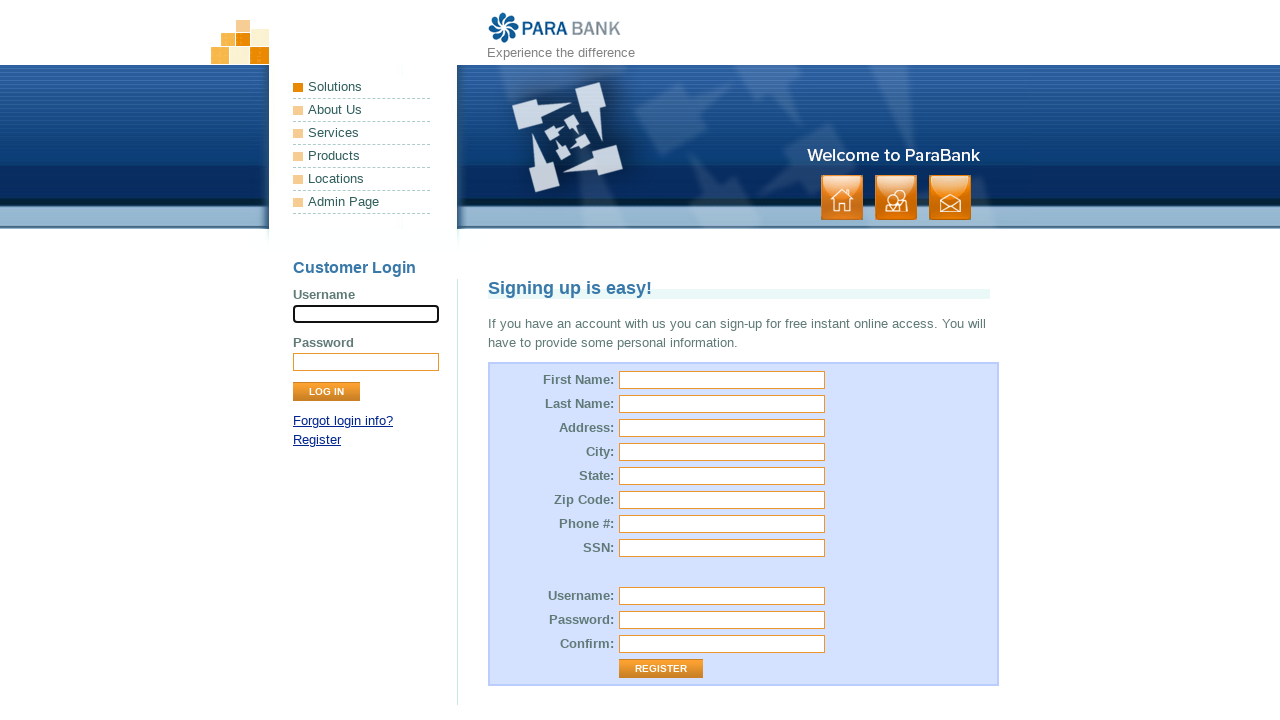

Filled first name field with 'Amanda' on #customer\.firstName
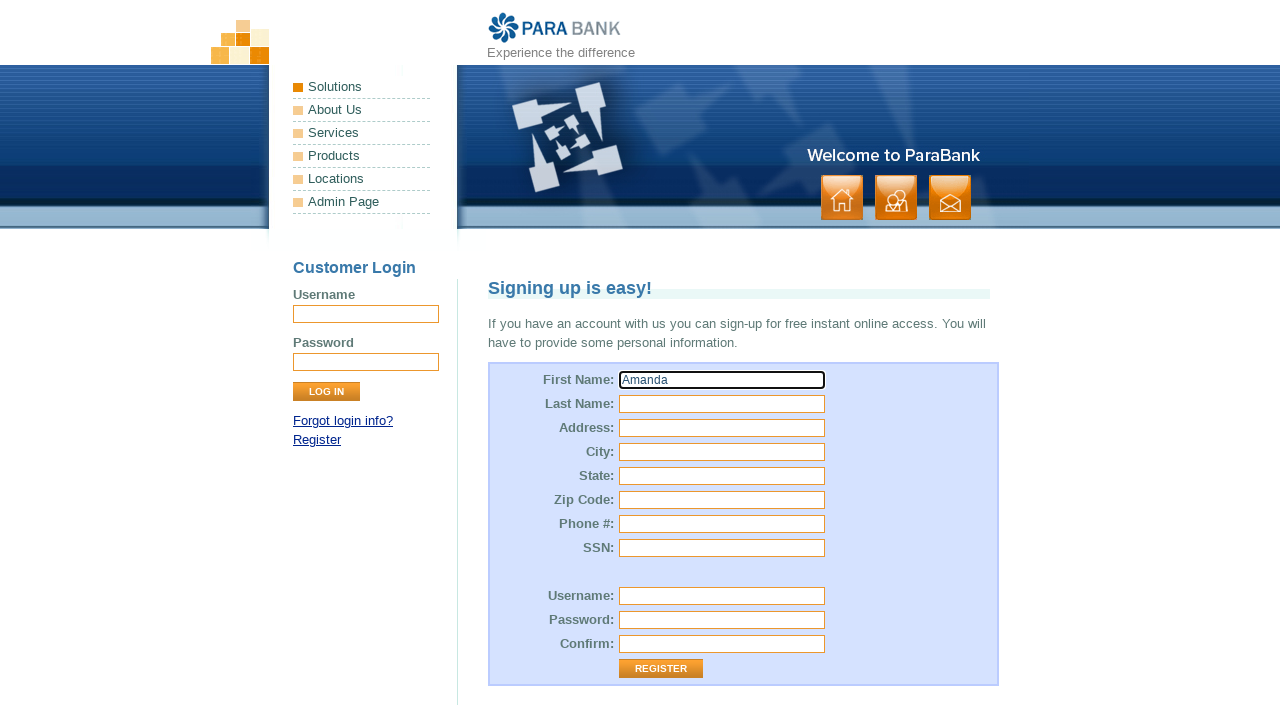

Filled last name field with 'Wilson' on #customer\.lastName
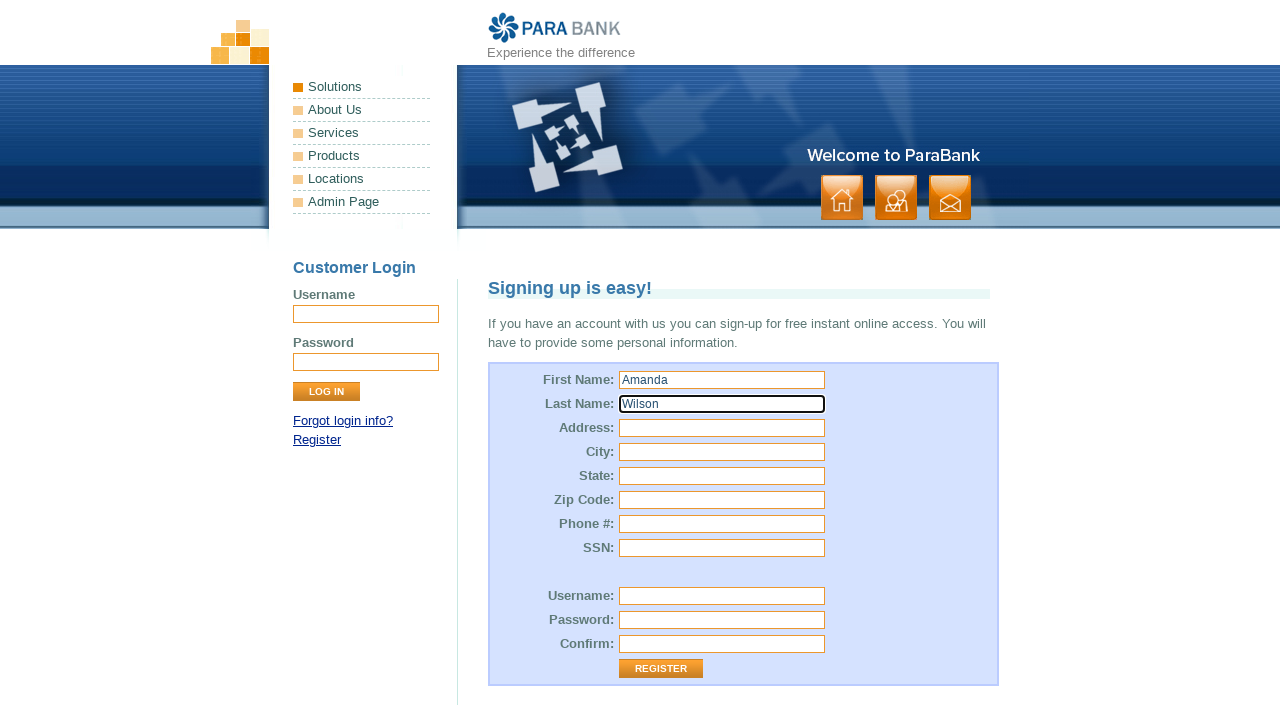

Filled street address with '111 Spruce Court' on #customer\.address\.street
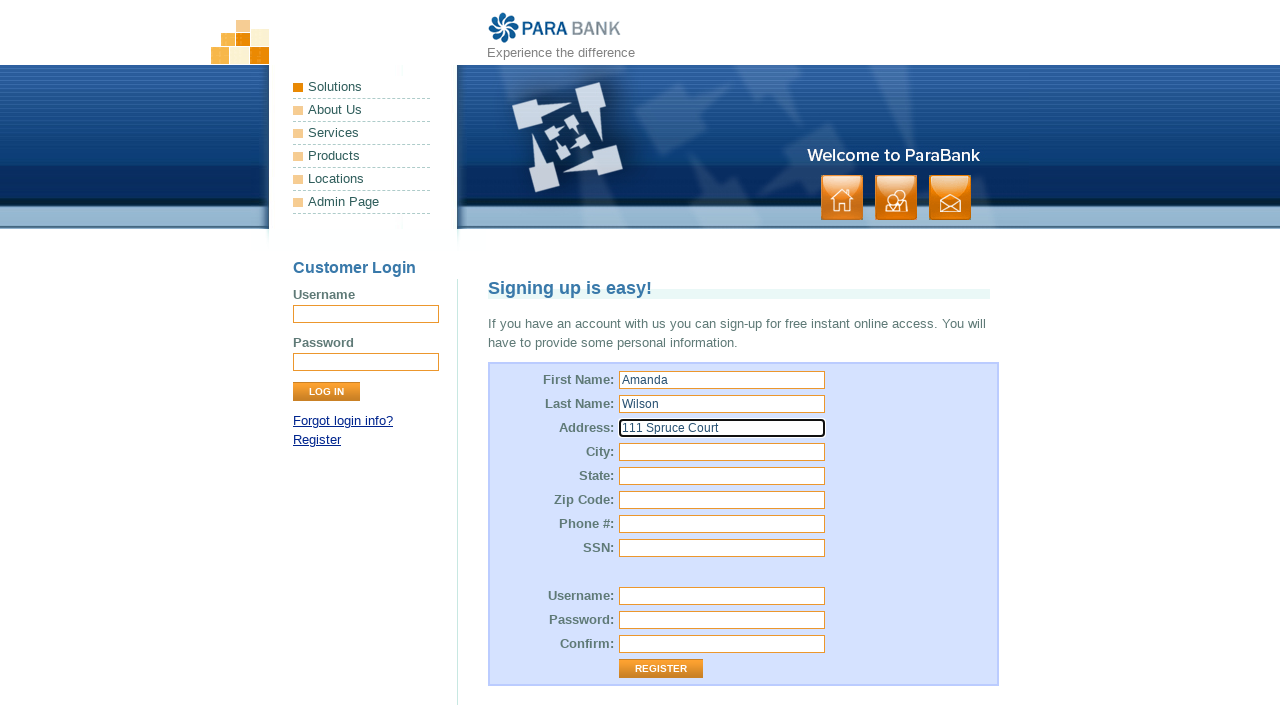

Filled city field with 'Boston' on #customer\.address\.city
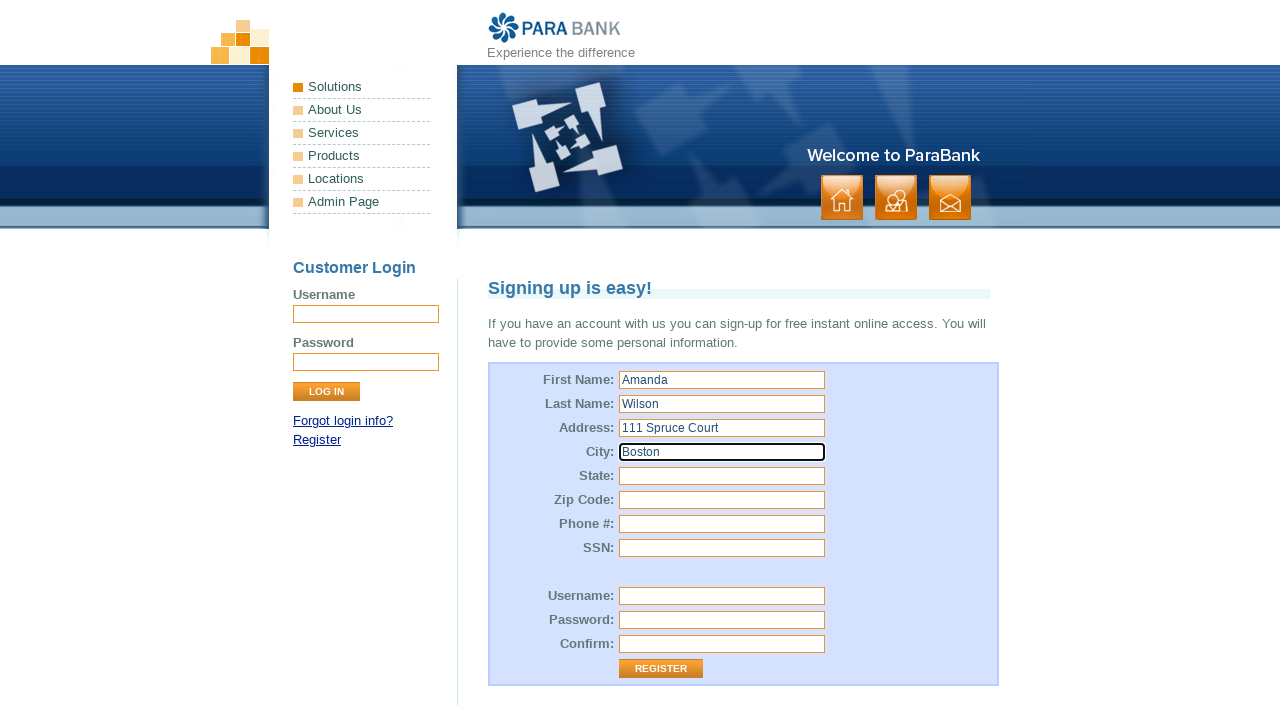

Filled state field with 'Massachusetts' on #customer\.address\.state
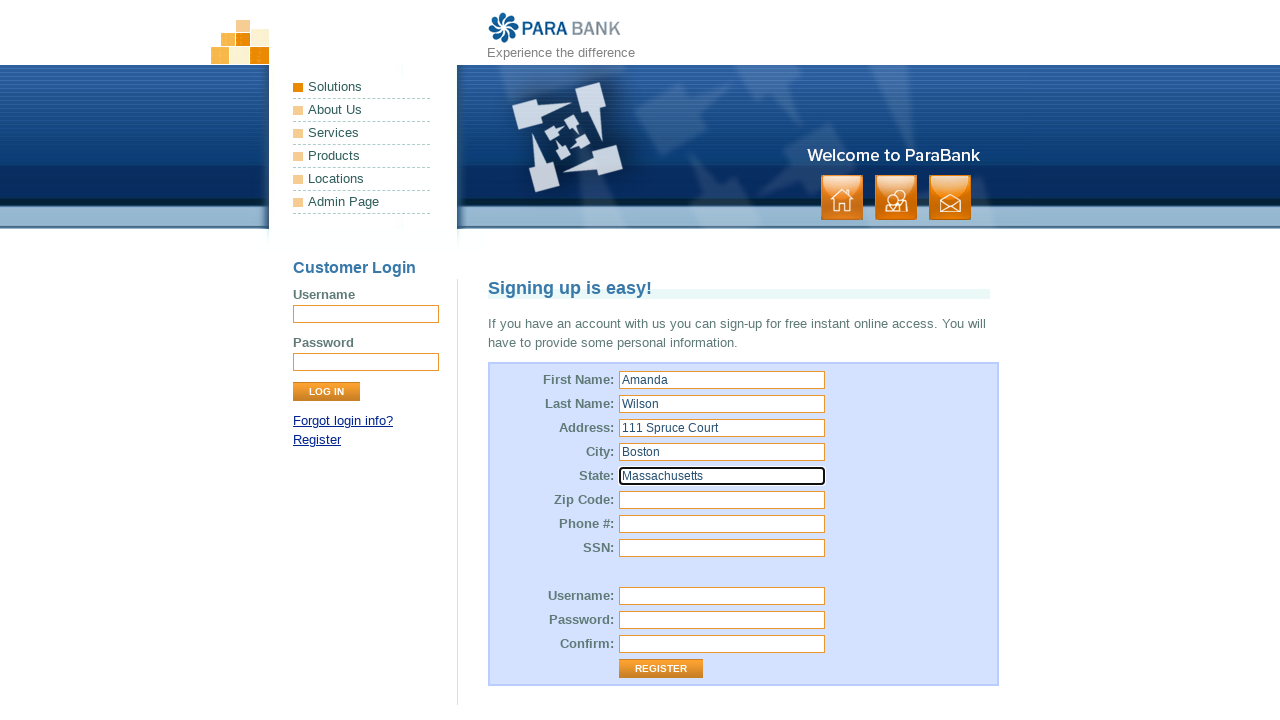

Filled zip code field with '02101' on #customer\.address\.zipCode
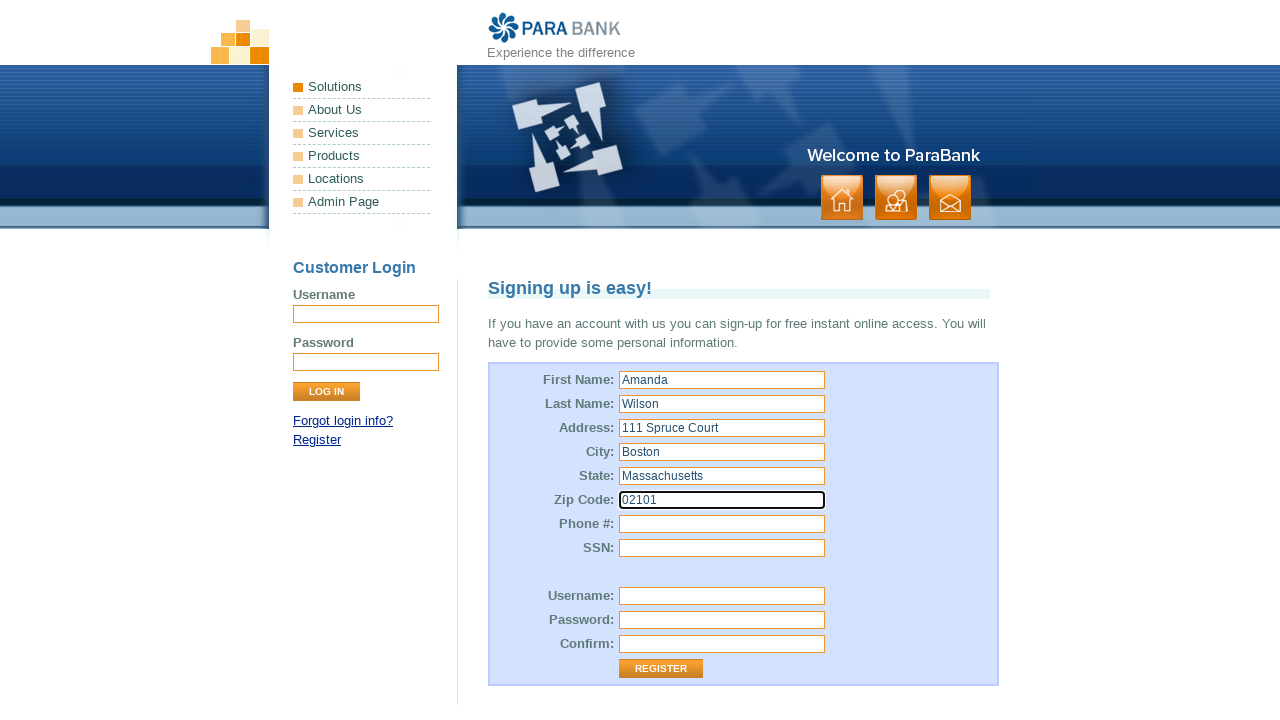

Filled phone number field with '6175553456' on #customer\.phoneNumber
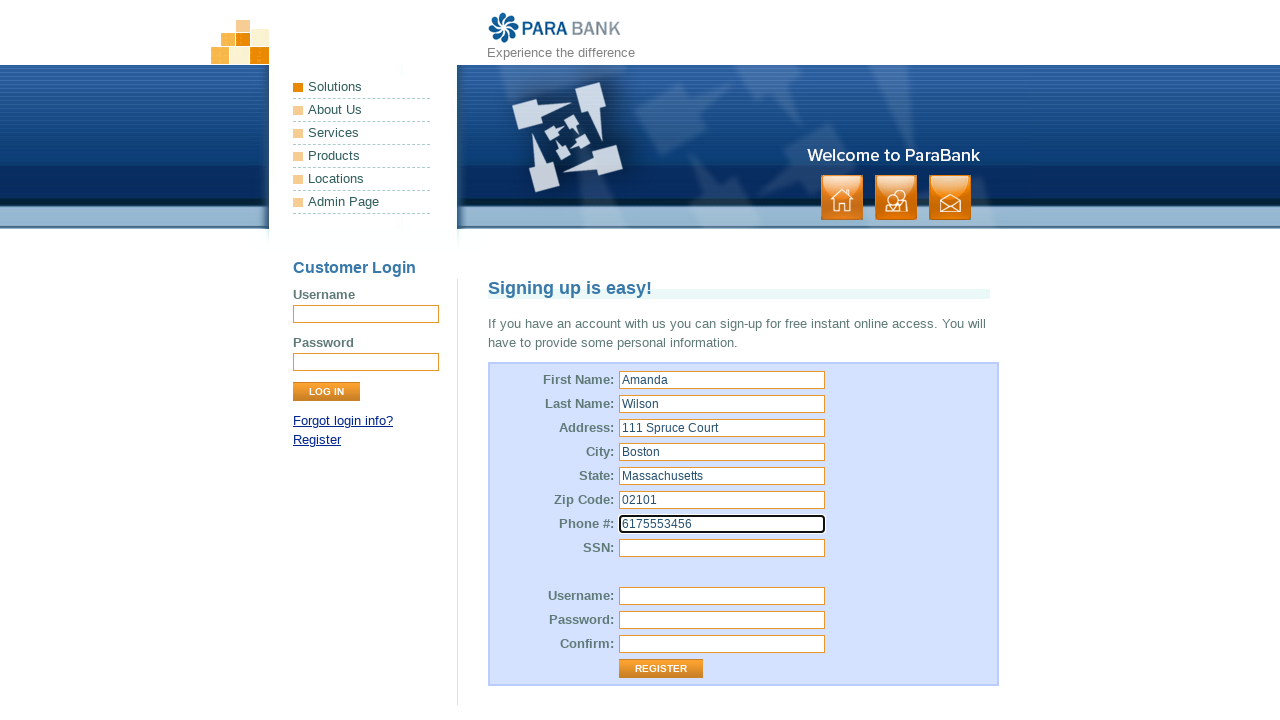

Filled username field with 'awilson_bos' on #customer\.username
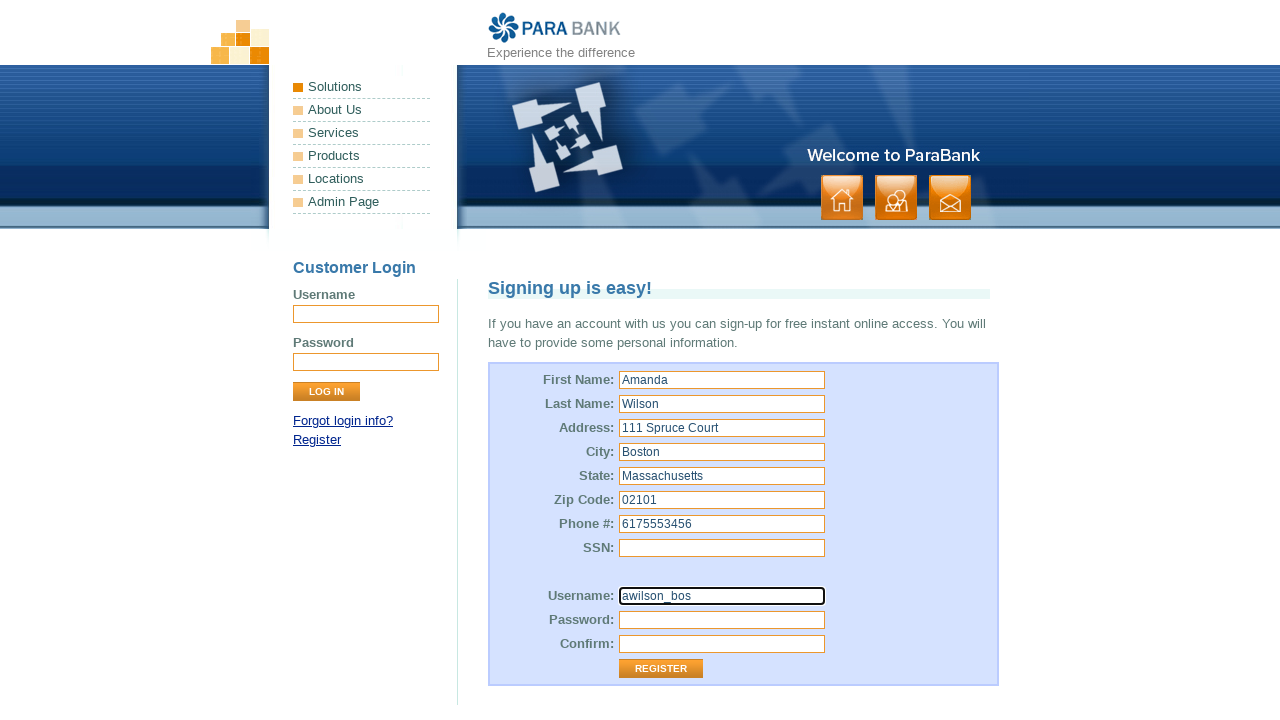

Filled password field with 'WilsonPwd66!' on #customer\.password
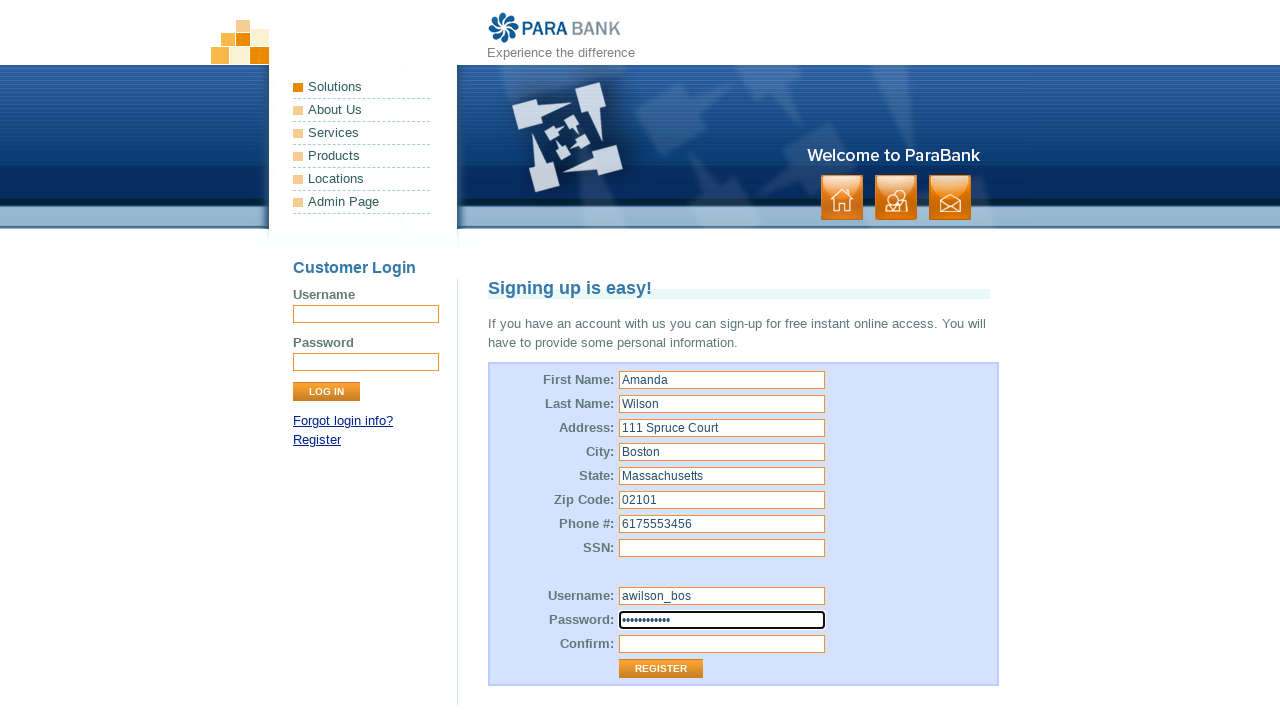

Filled repeated password field with 'WilsonPwd66!' on #repeatedPassword
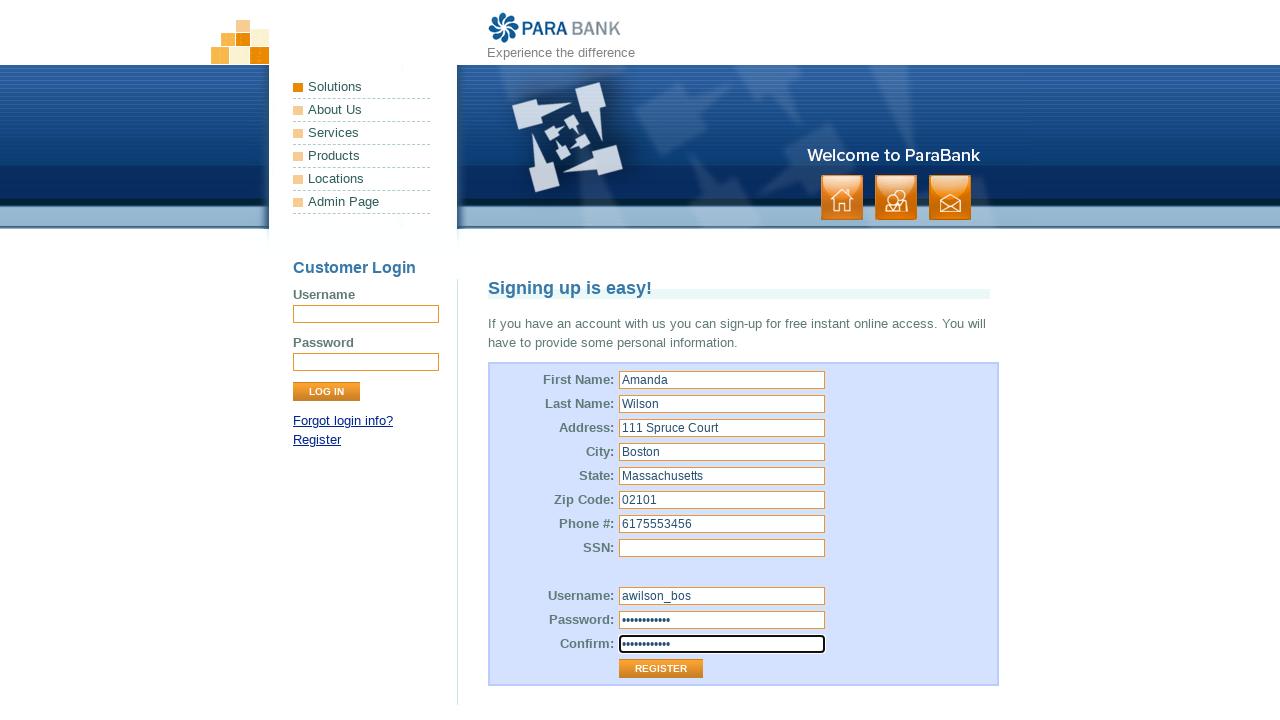

Clicked Register button without SSN at (661, 669) on input[value='Register']
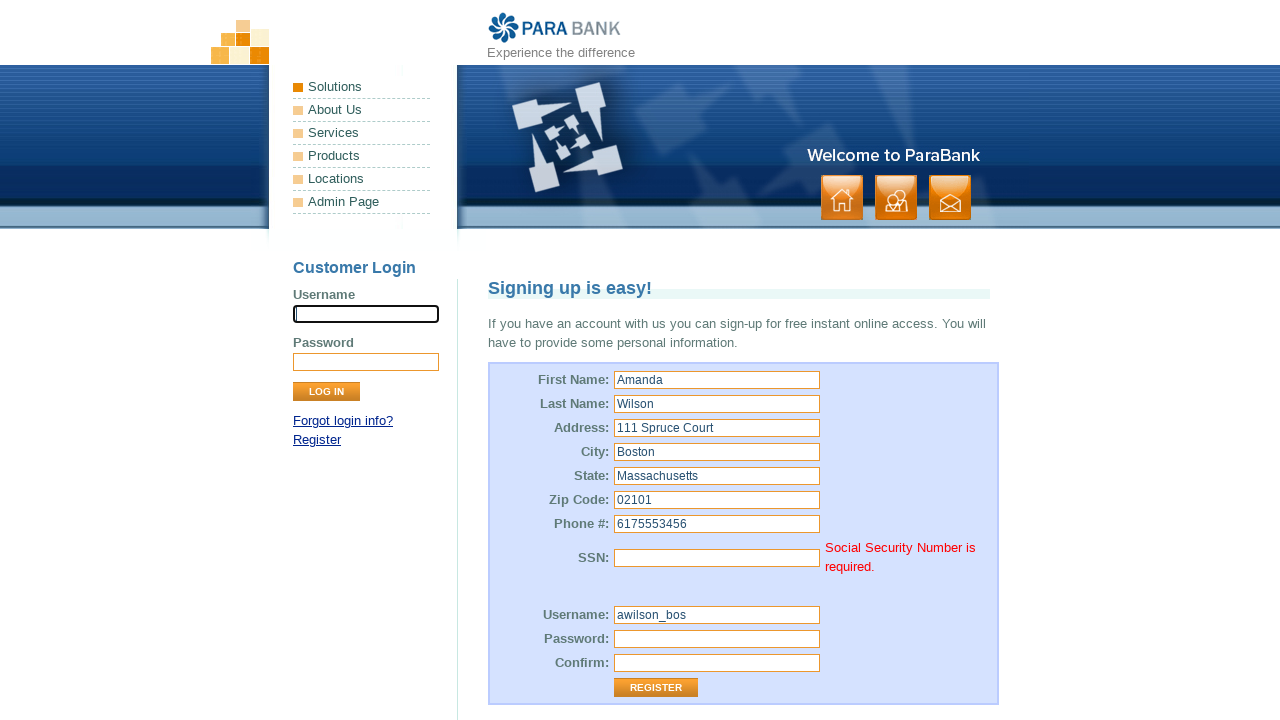

SSN error message appeared, validating form submission without SSN fails as expected
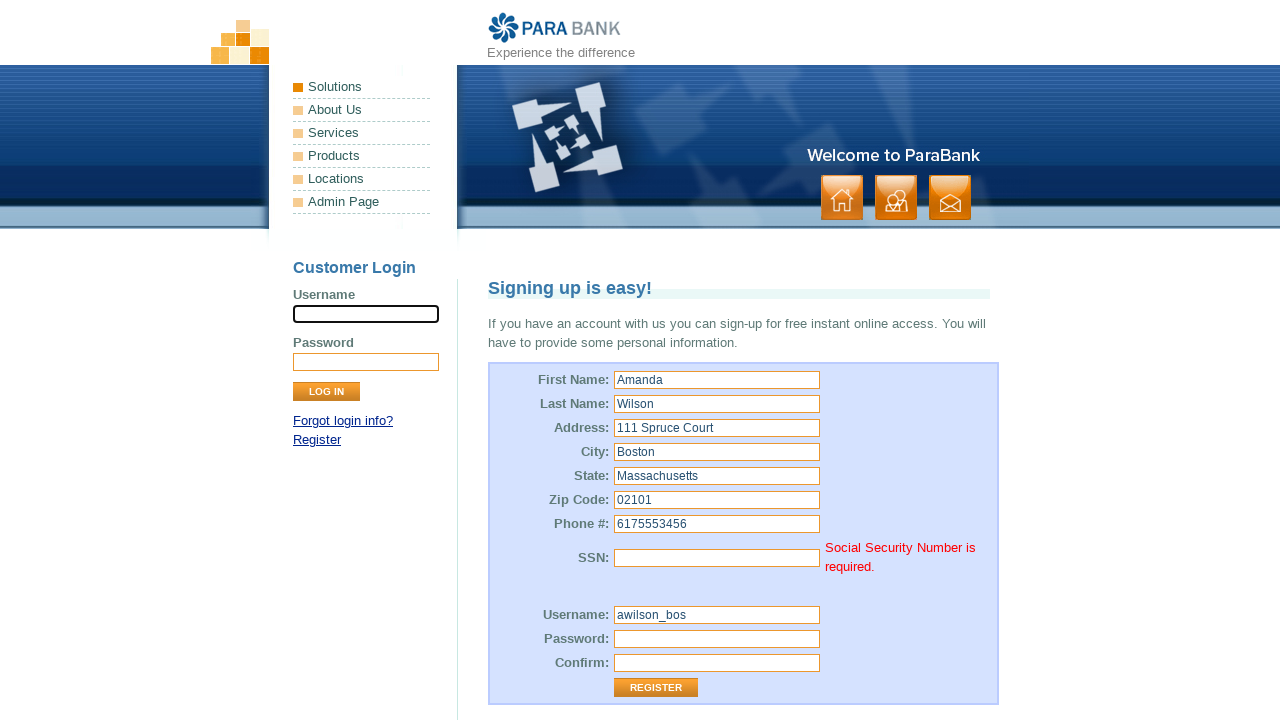

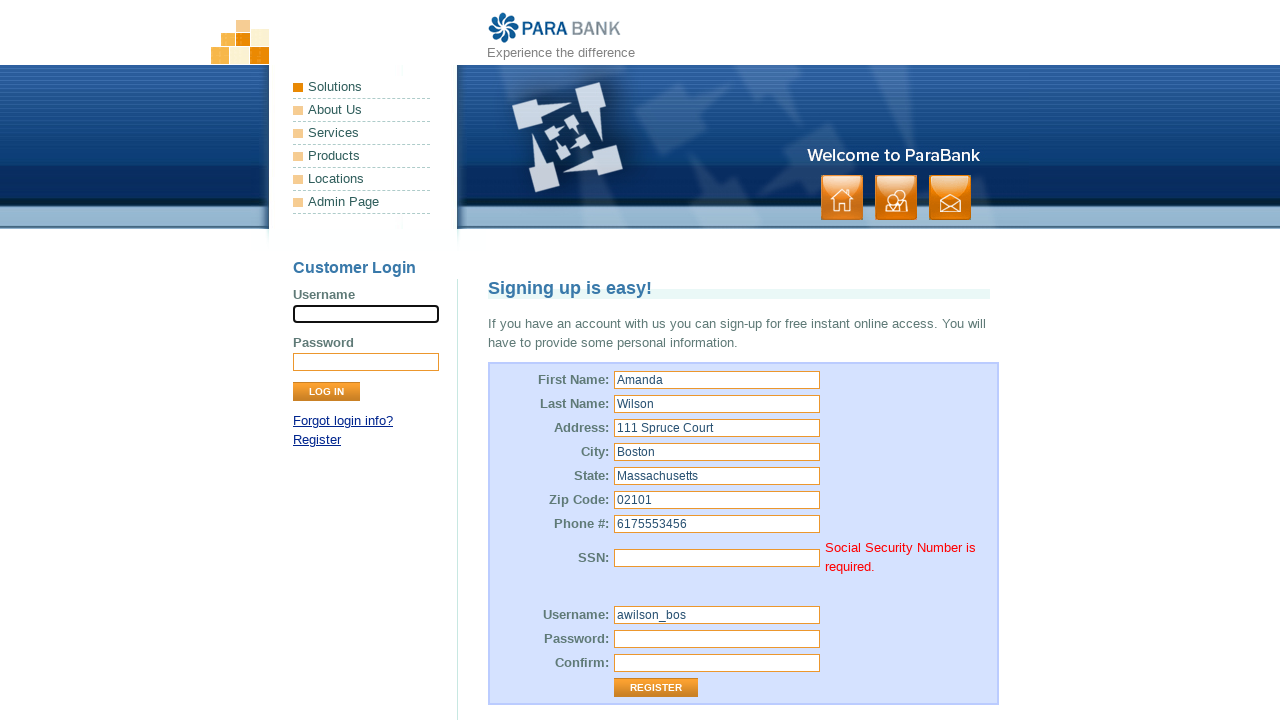